Tests handling of a simple JavaScript alert dialog by clicking a button that triggers an alert and accepting it

Starting URL: https://testautomationpractice.blogspot.com/

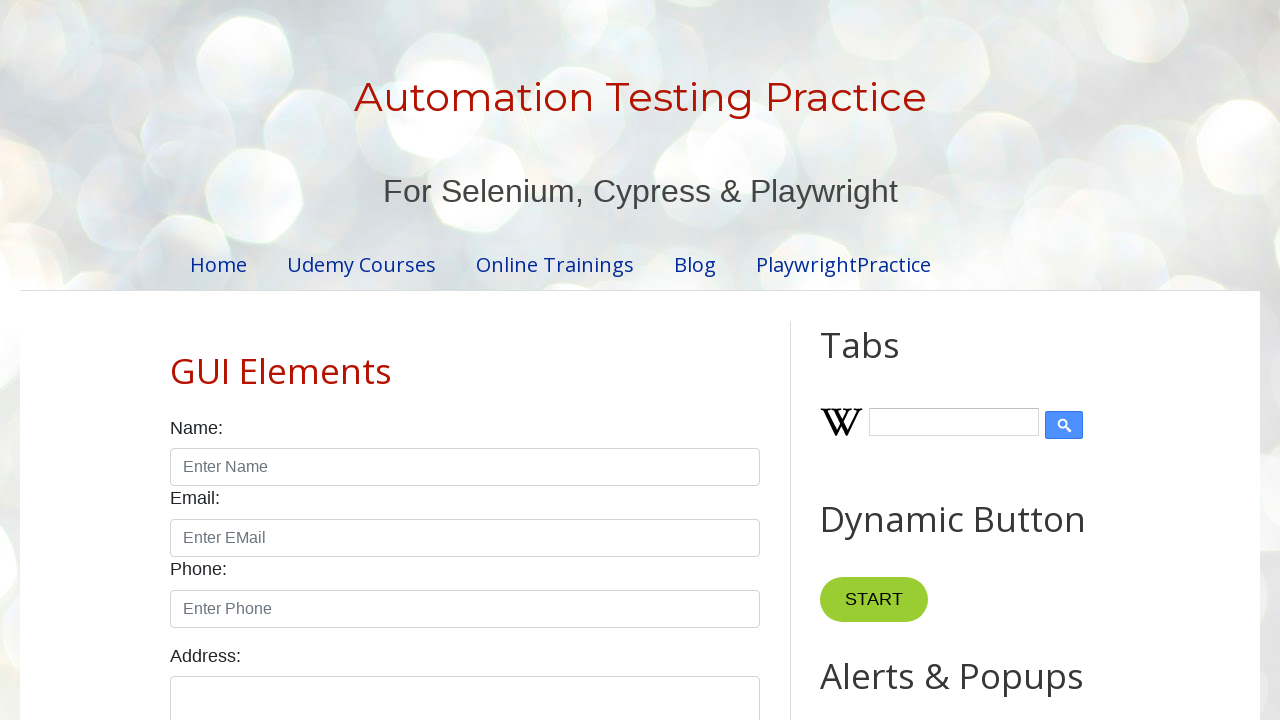

Set up dialog handler for alert box
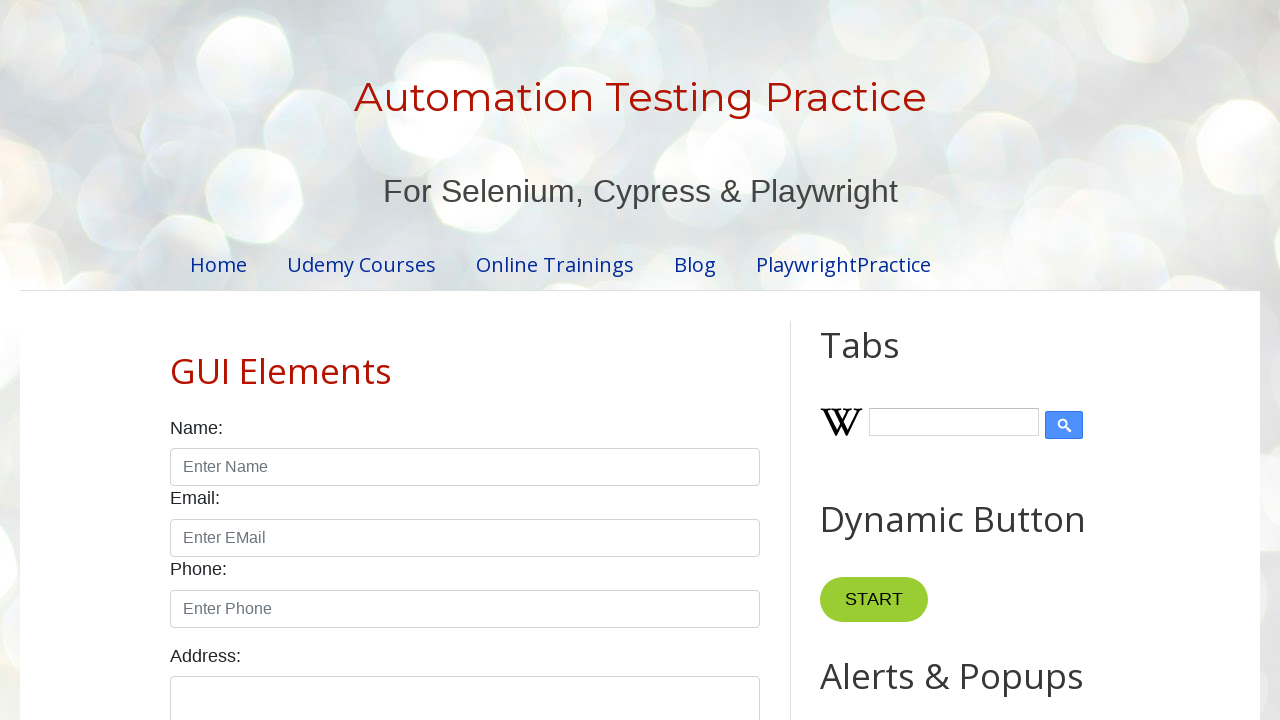

Clicked Simple Alert button to trigger alert at (888, 361) on xpath=//button[normalize-space()='Simple Alert']
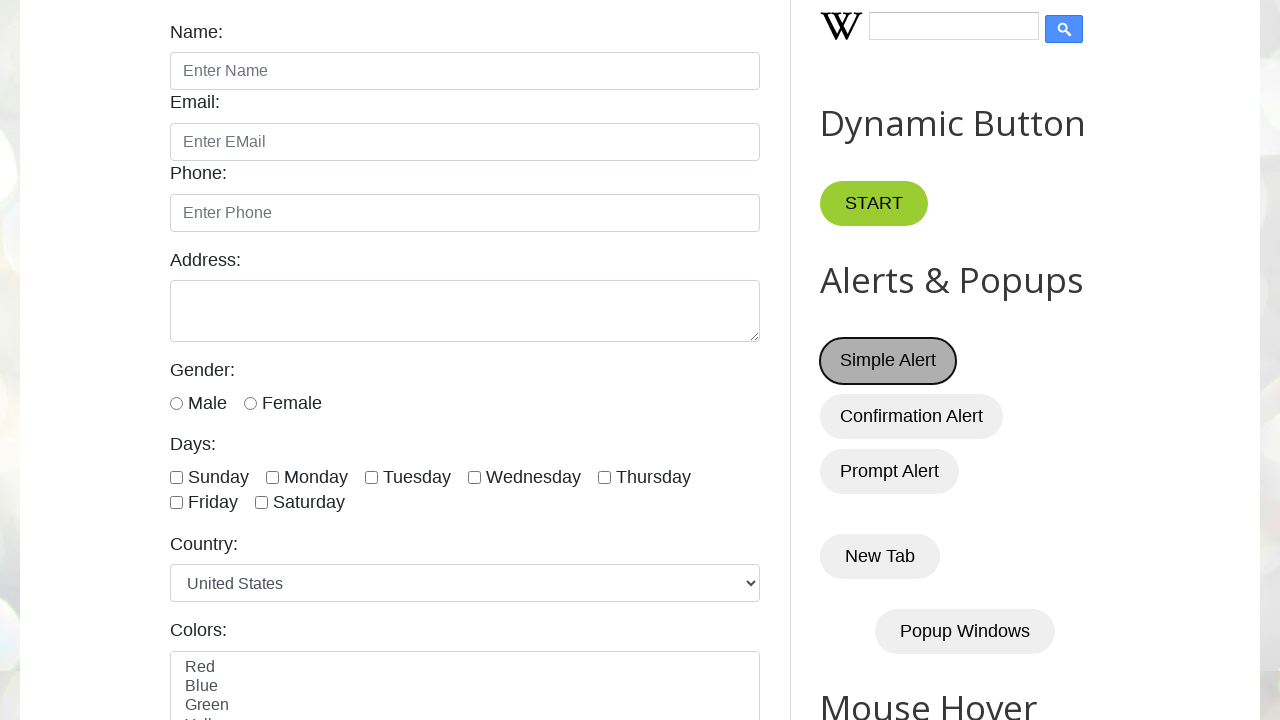

Waited for dialog to be handled and accepted
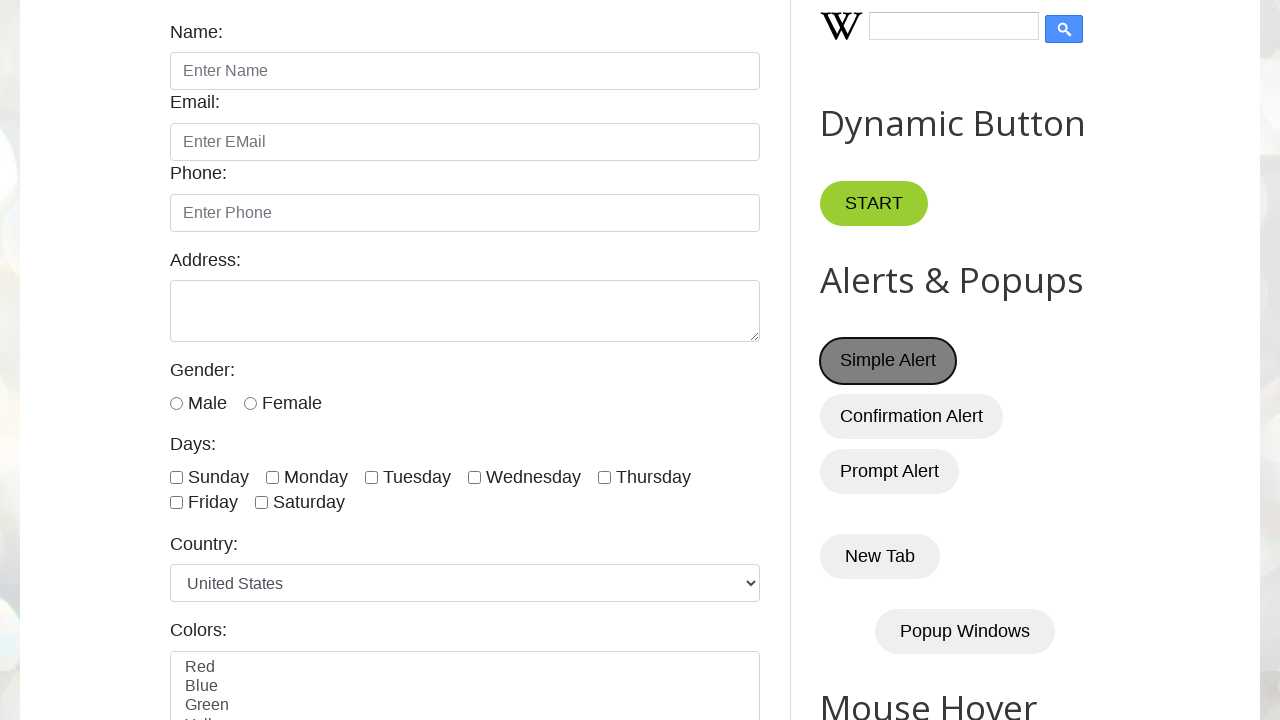

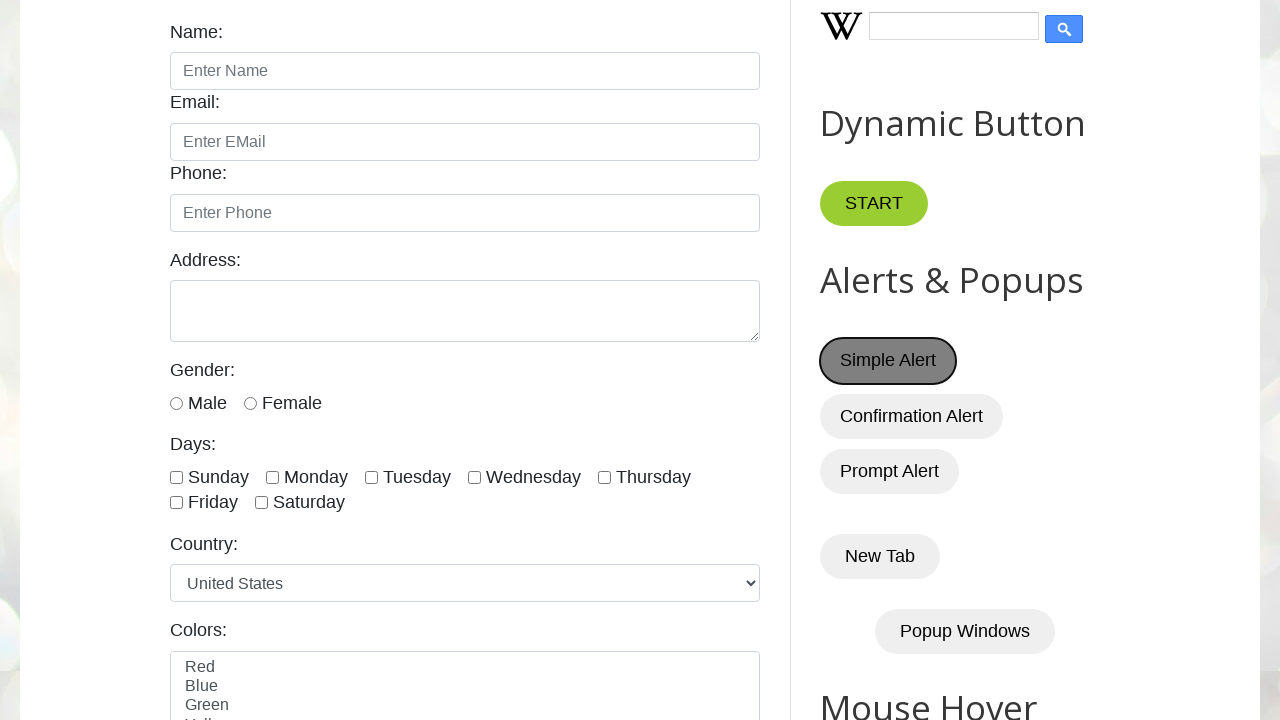